Tests window switching functionality by clicking a link that opens a new window, switching to it, and verifying the page title

Starting URL: https://the-internet.herokuapp.com/windows

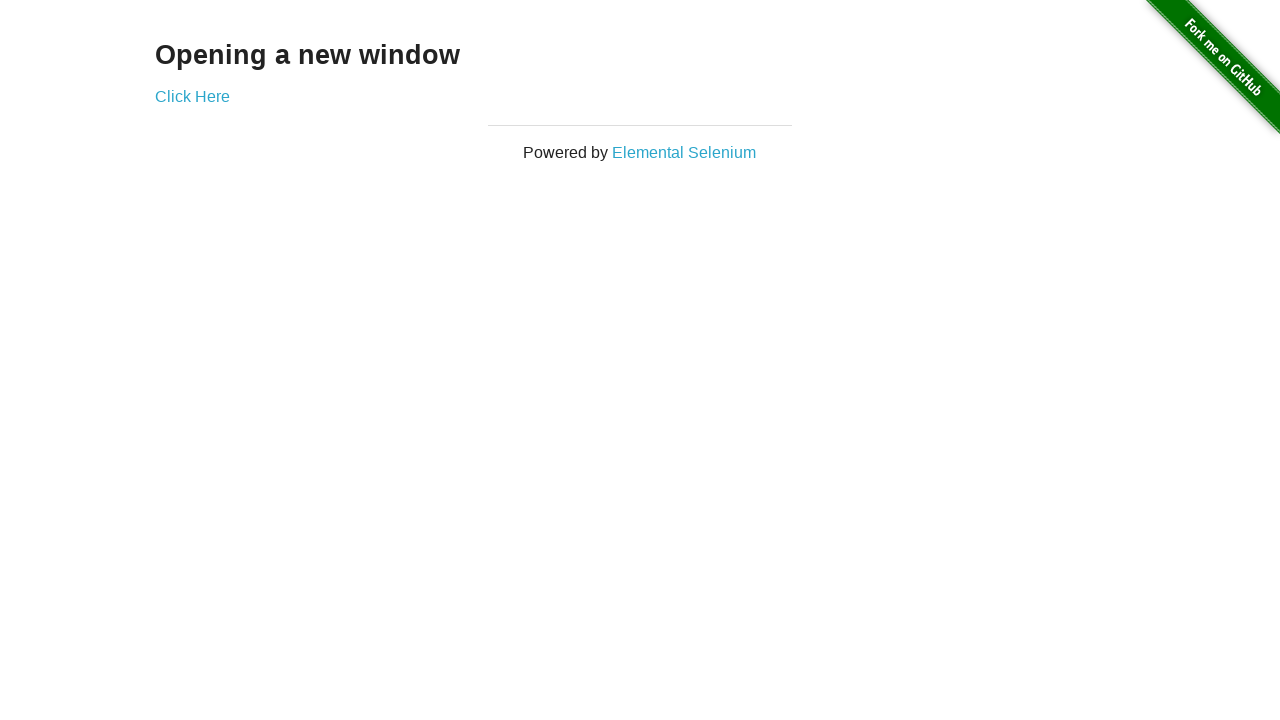

Stored current page context
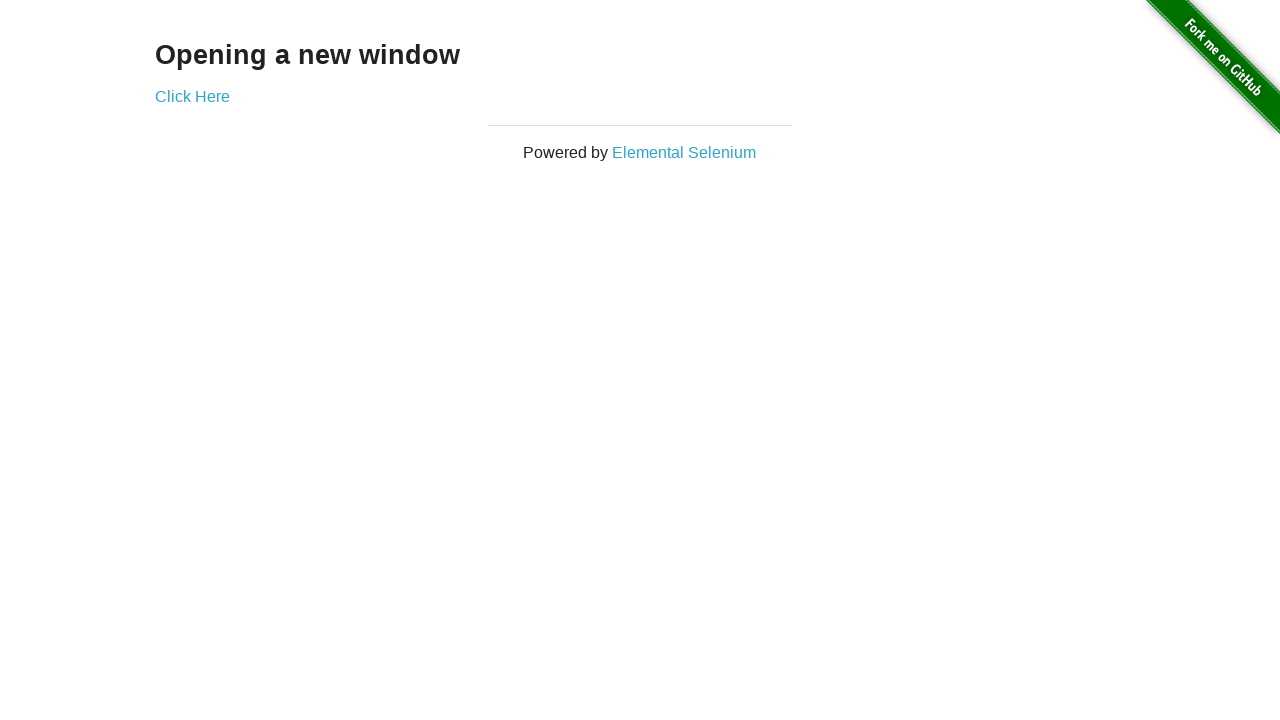

Clicked 'Elemental Selenium' link to open new window at (684, 152) on text='Elemental Selenium'
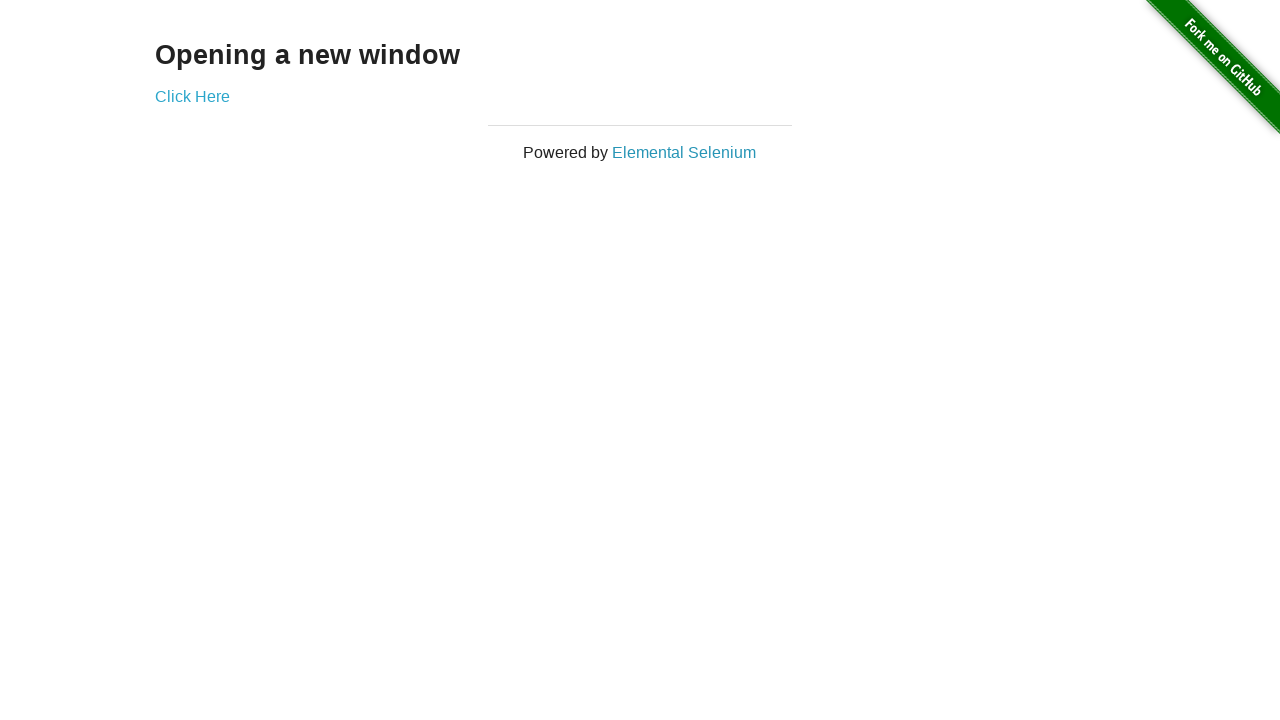

New window opened and captured
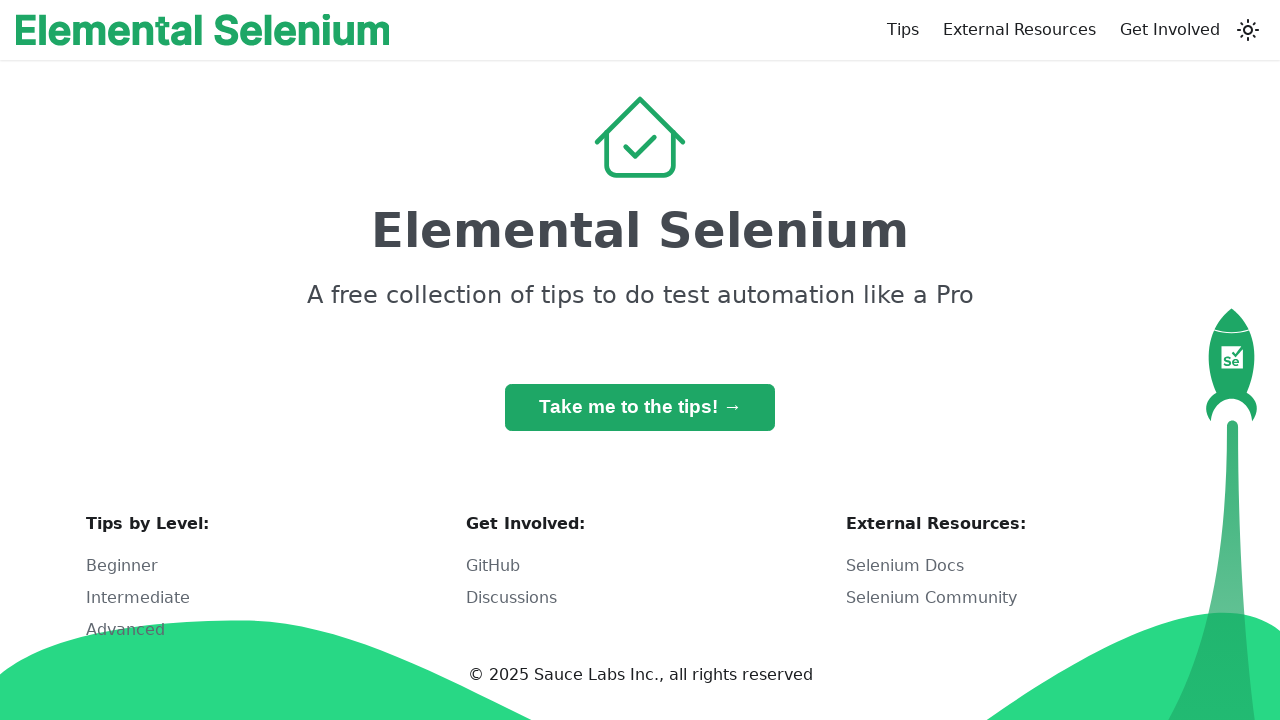

Retrieved h1 heading text from new window
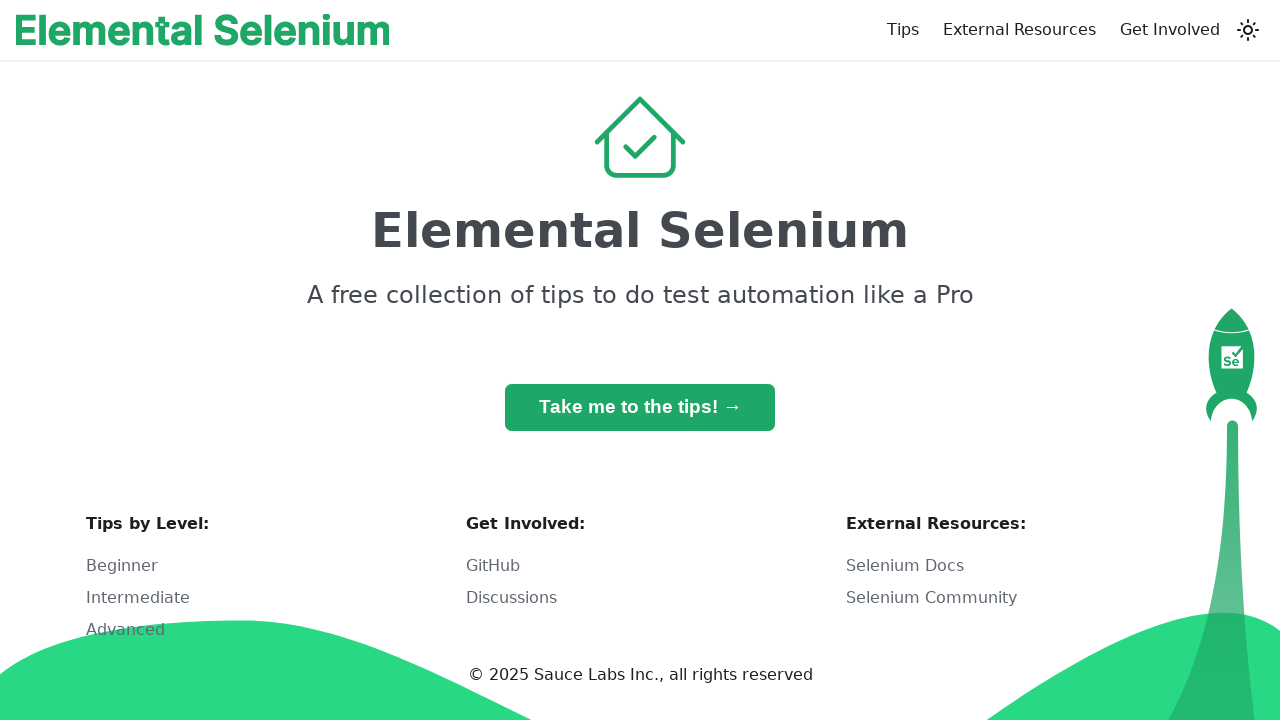

Verified h1 heading is 'Elemental Selenium'
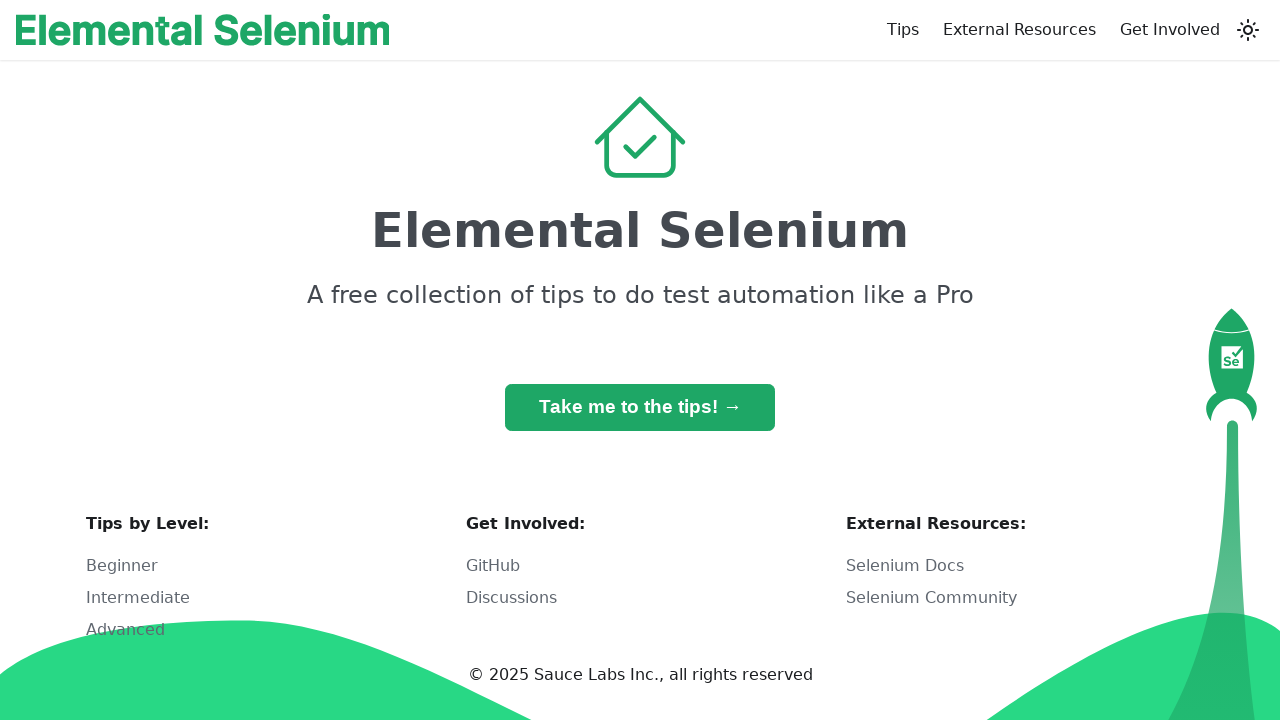

Closed the new window
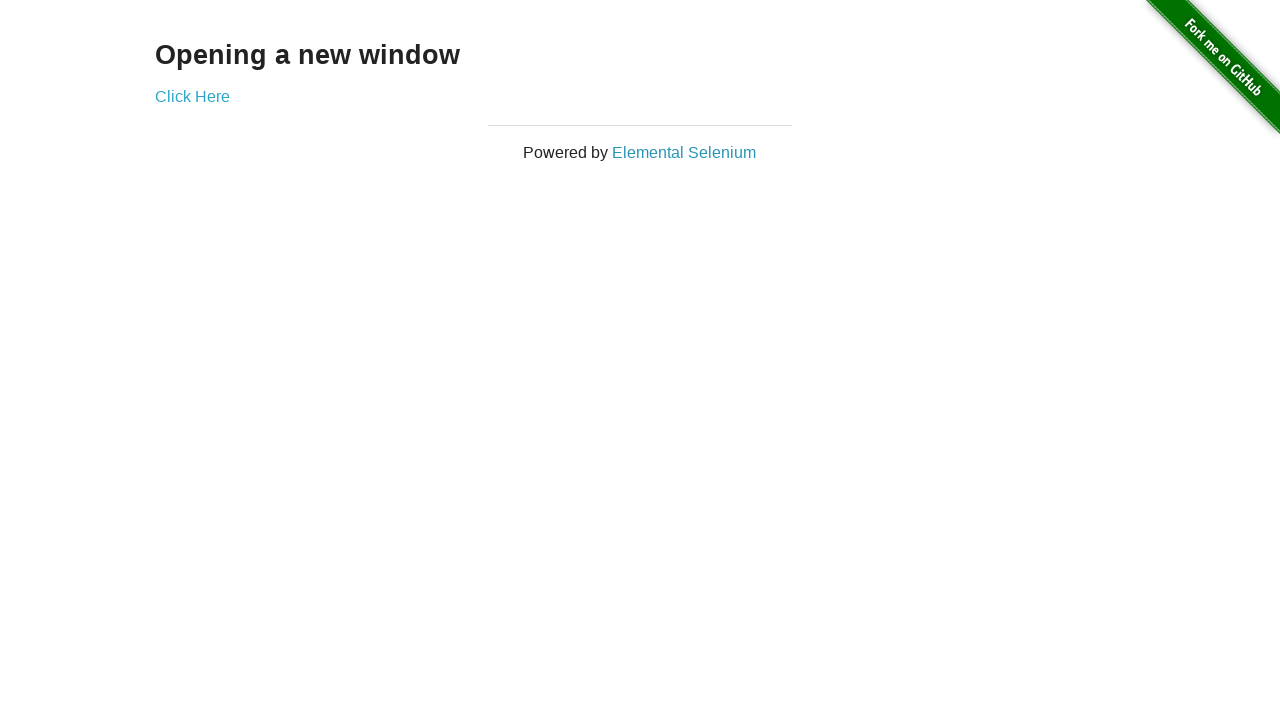

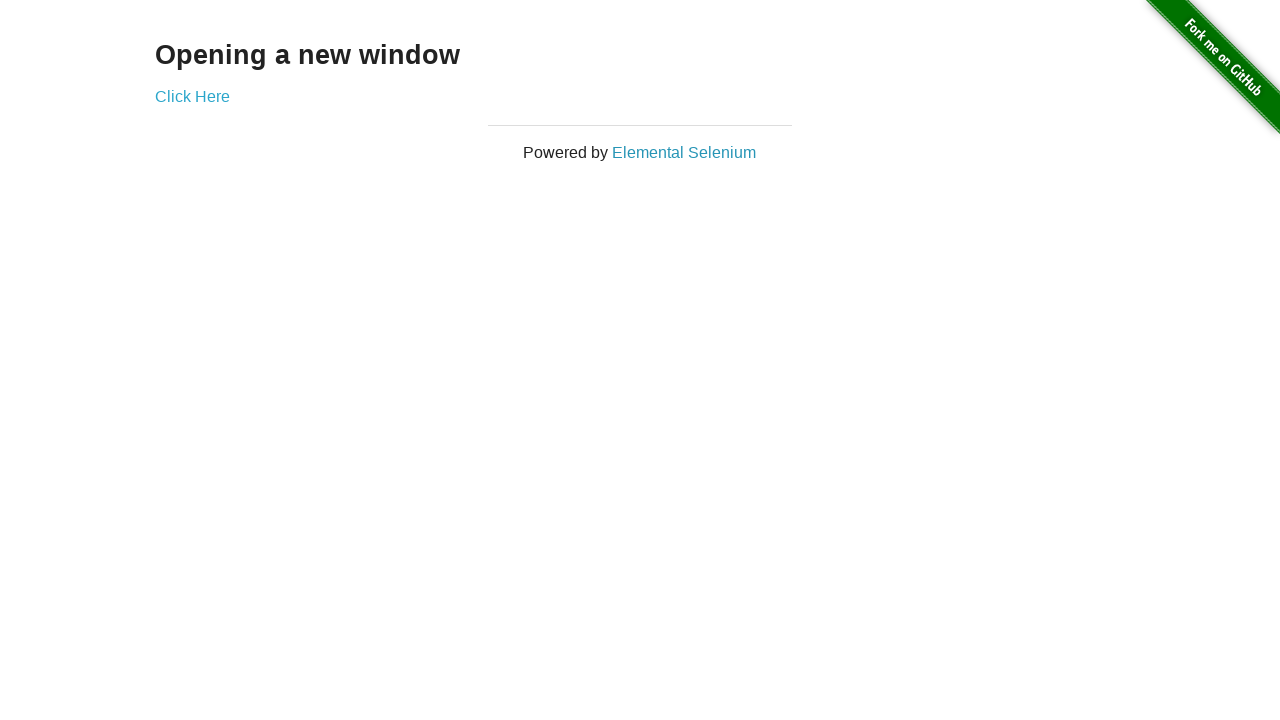